Tests textbox interaction by clicking on a textbox and typing text into it

Starting URL: http://saucelabs.com/test/guinea-pig

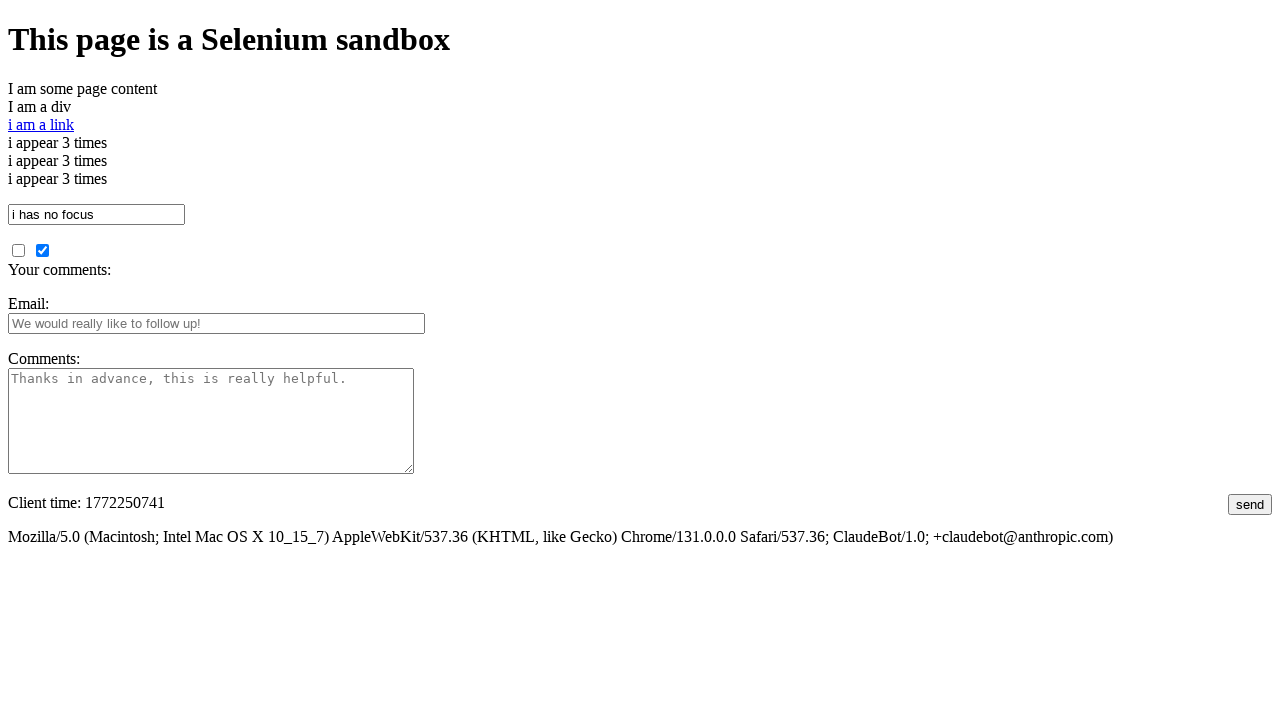

Clicked on the textbox element at (96, 214) on #i_am_a_textbox
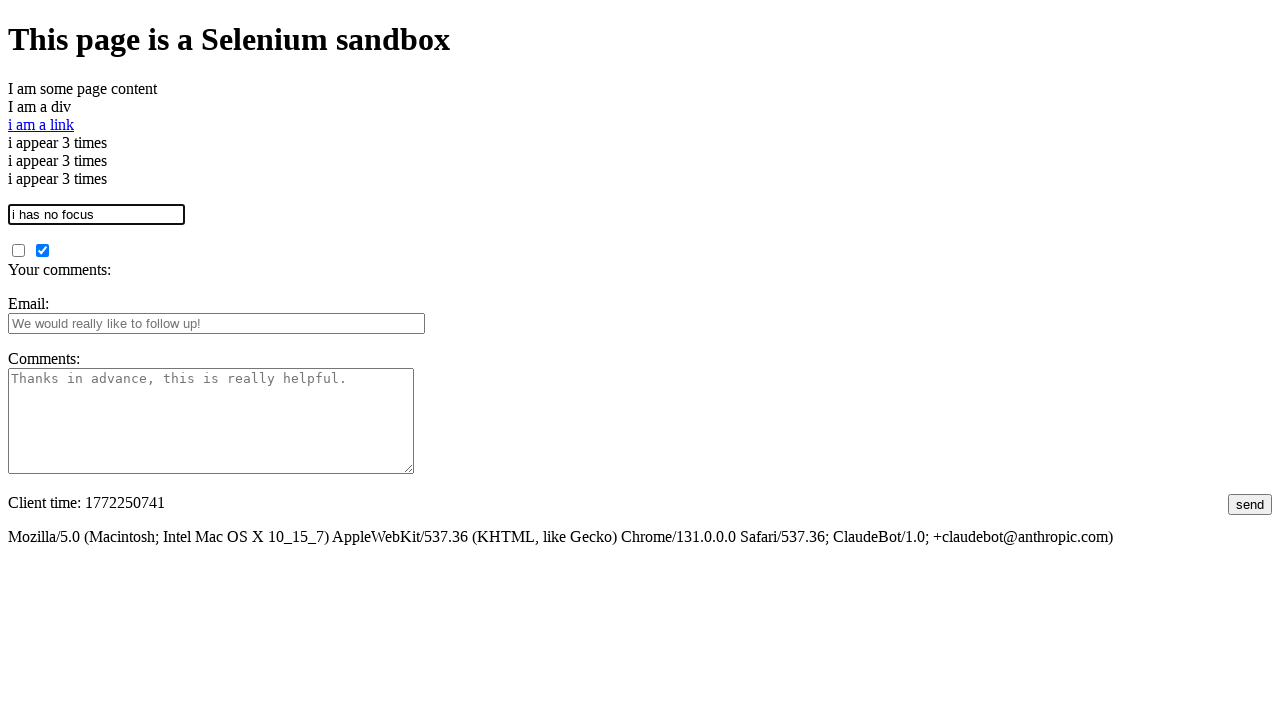

Typed 'This is some test input text' into the textbox on #i_am_a_textbox
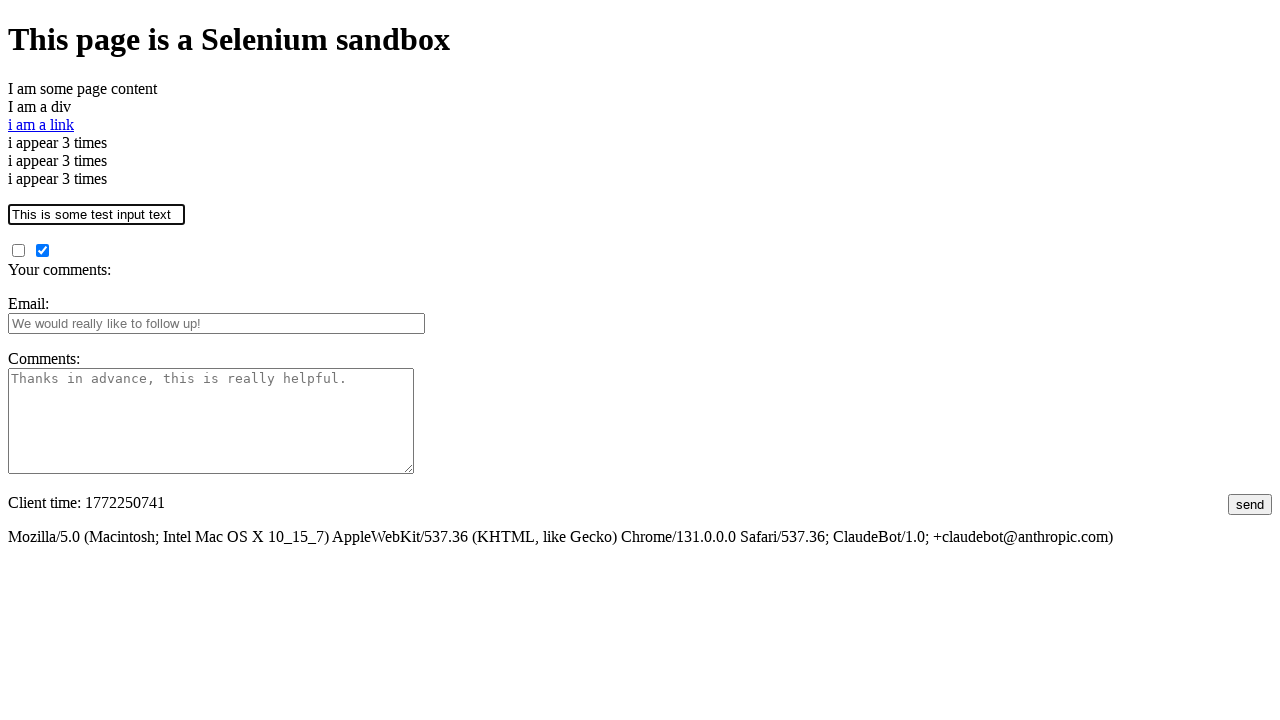

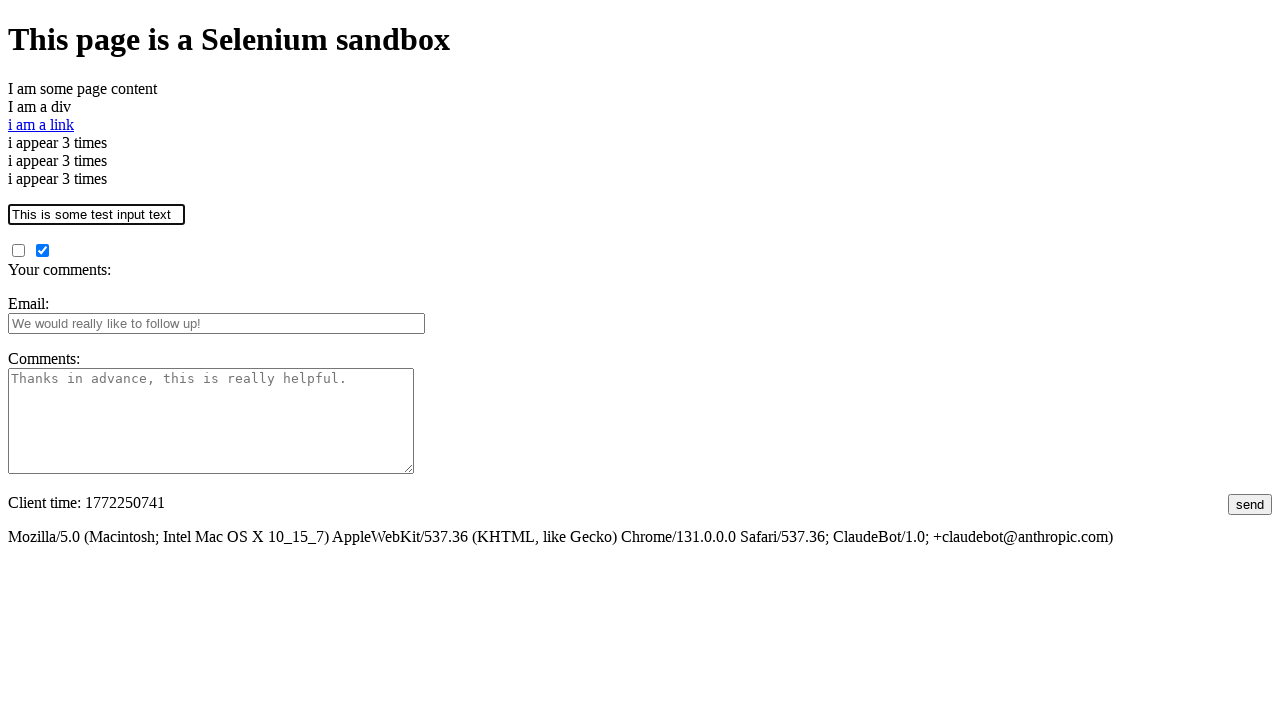